Tests iframe and window switching functionality by navigating through a frame, opening a new window, verifying the new window's title, and returning to the parent window

Starting URL: https://www.selenium.dev/selenium/web/window_switching_tests/page_with_frame.html

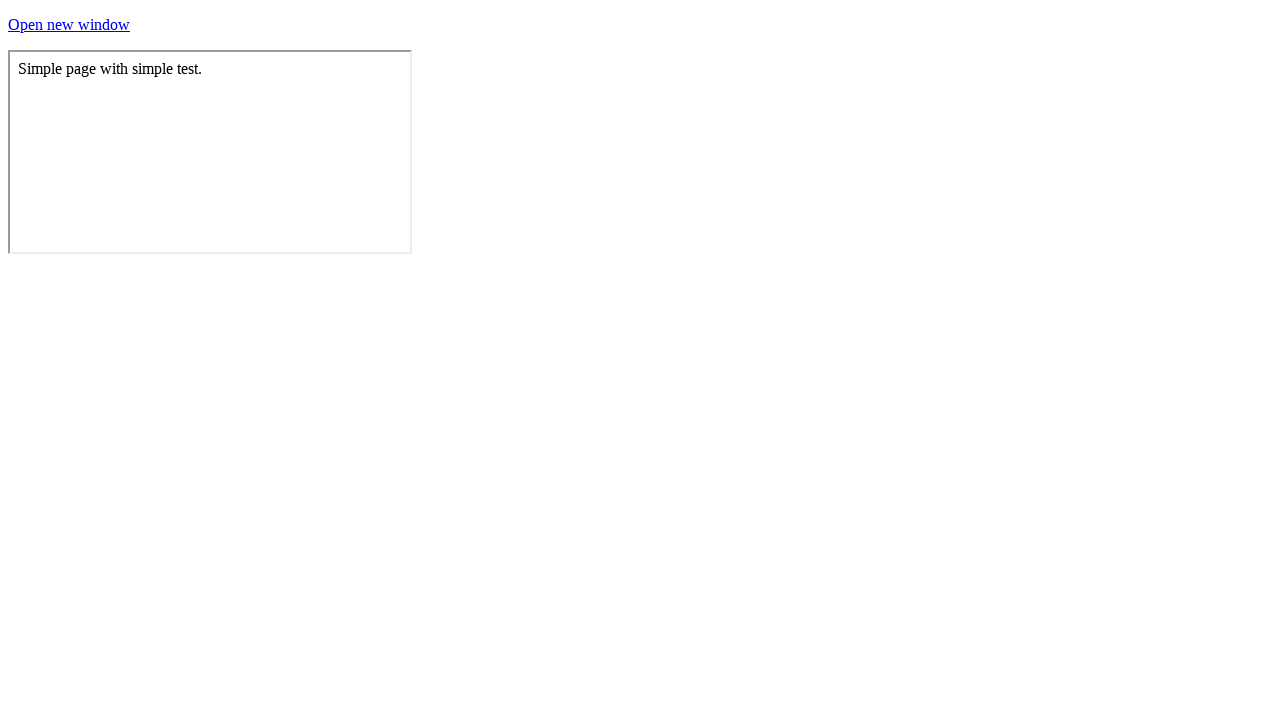

Switched to iframe 'myframe'
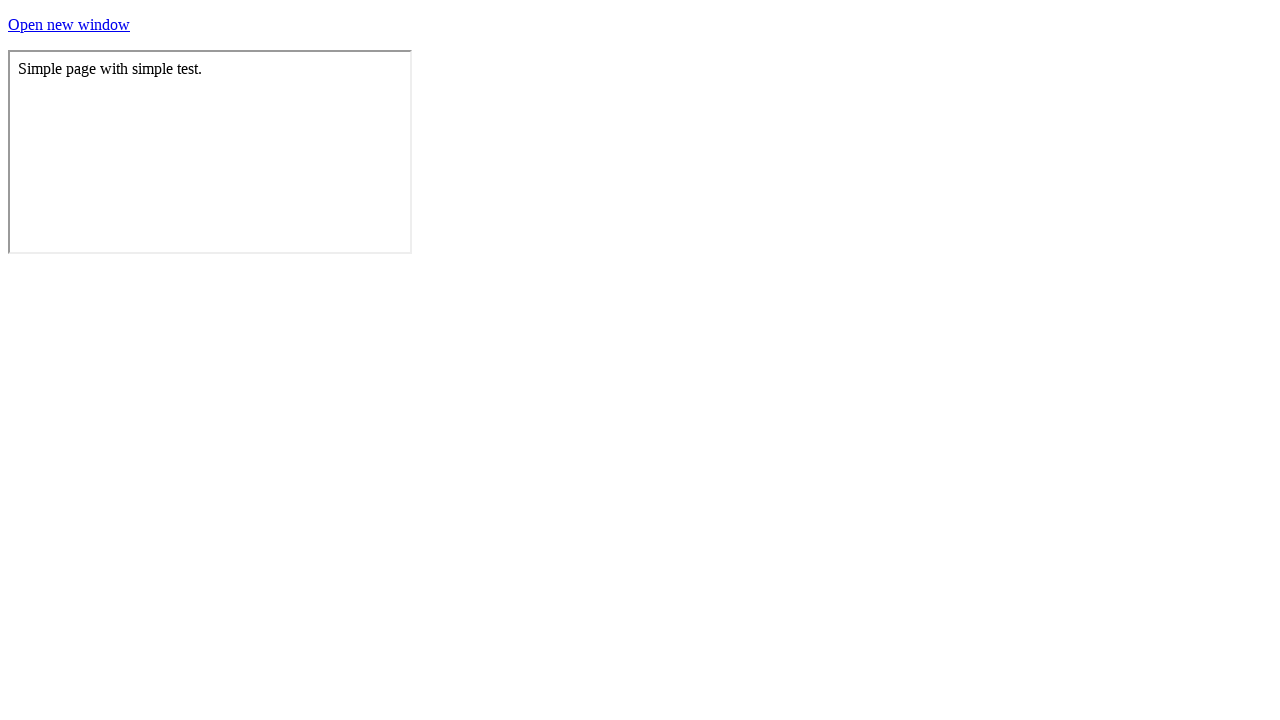

Retrieved text from element inside iframe: 'Simple page with simple test.'
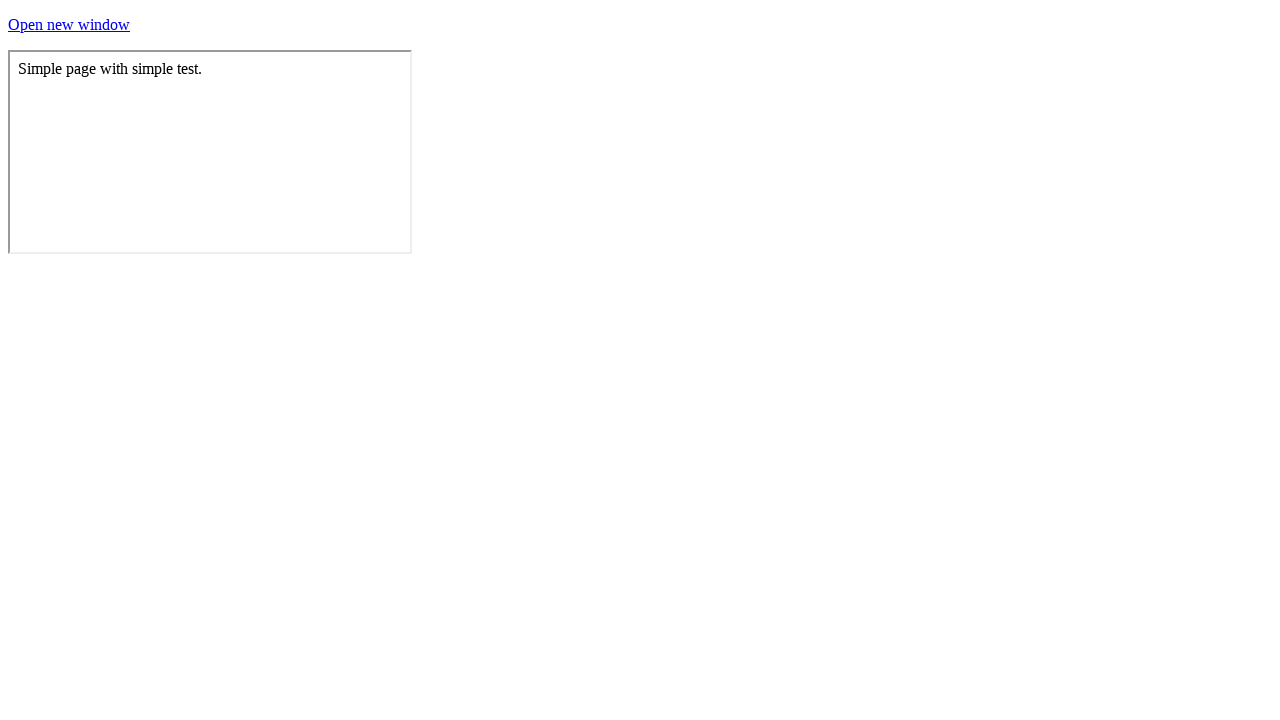

Stored parent window context
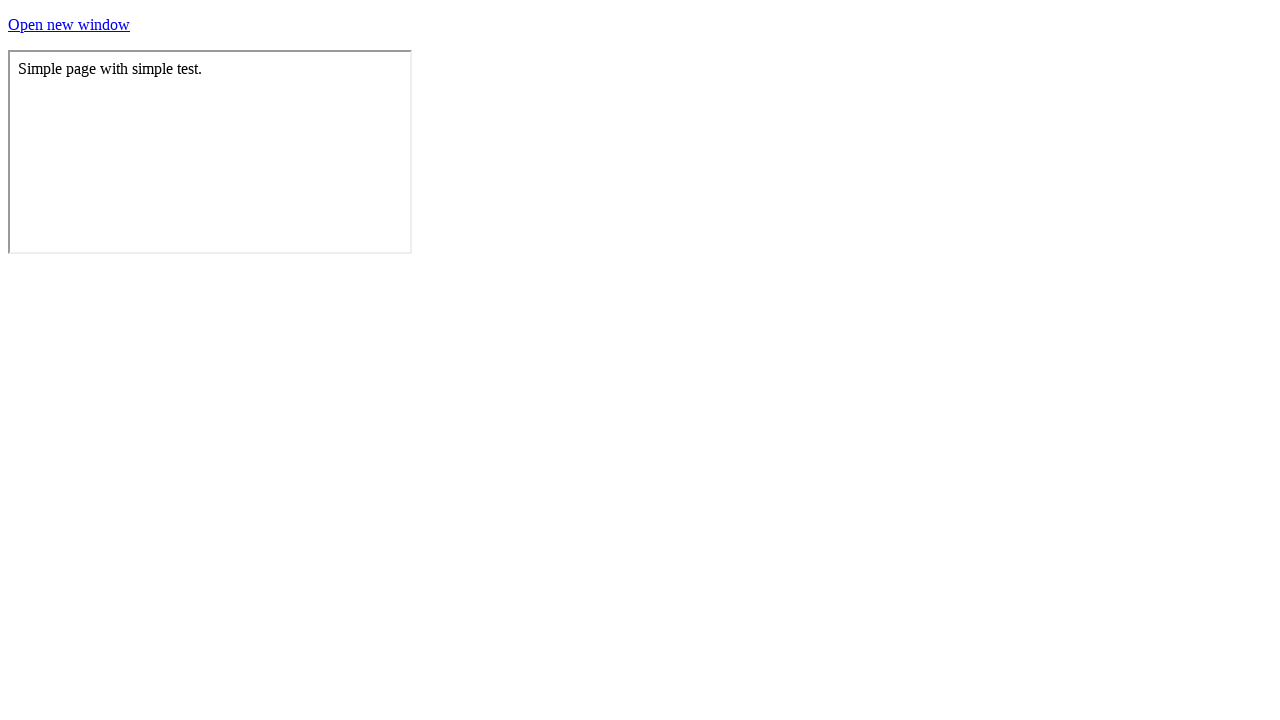

Clicked 'Open new window' link at (69, 24) on text=Open new window
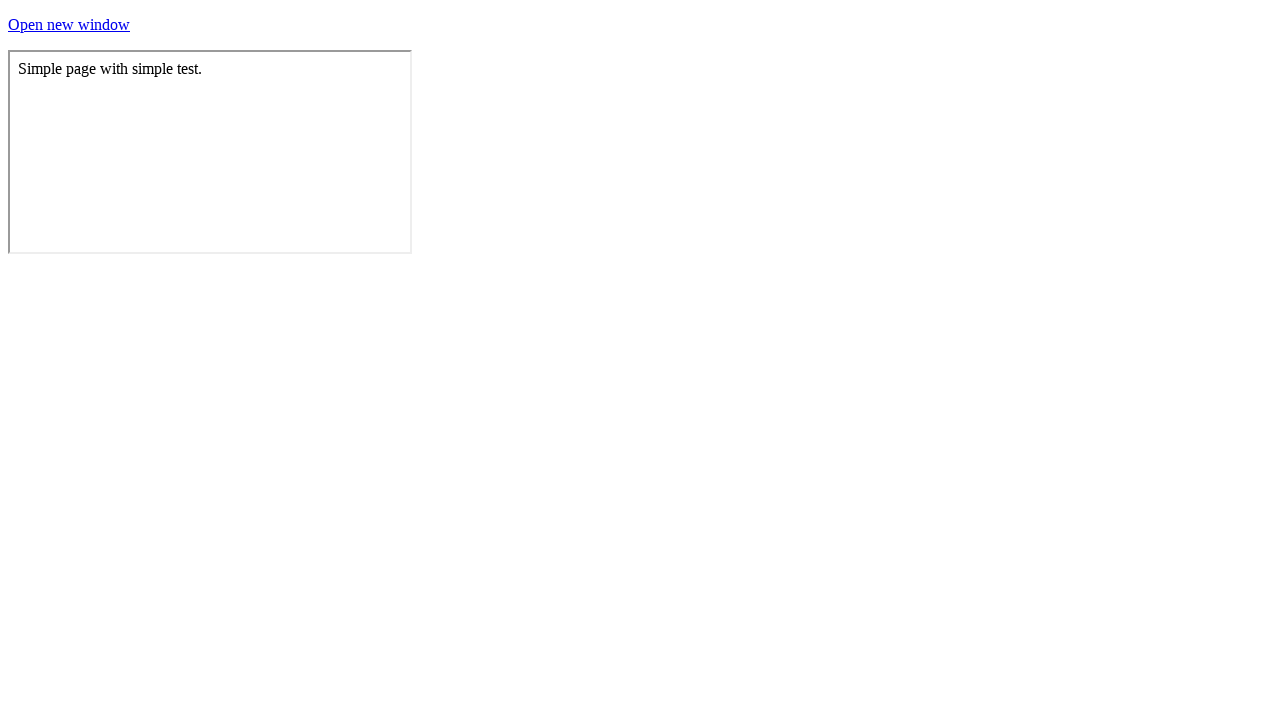

New window/tab opened and captured
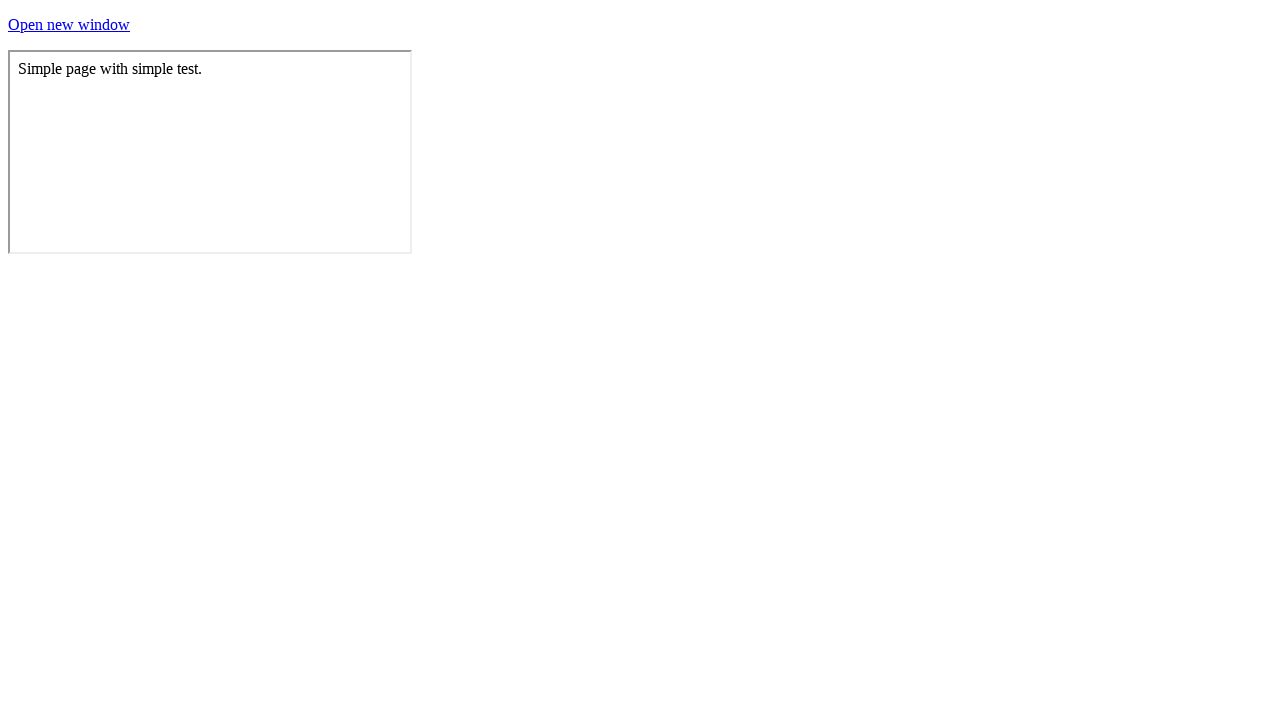

New page finished loading
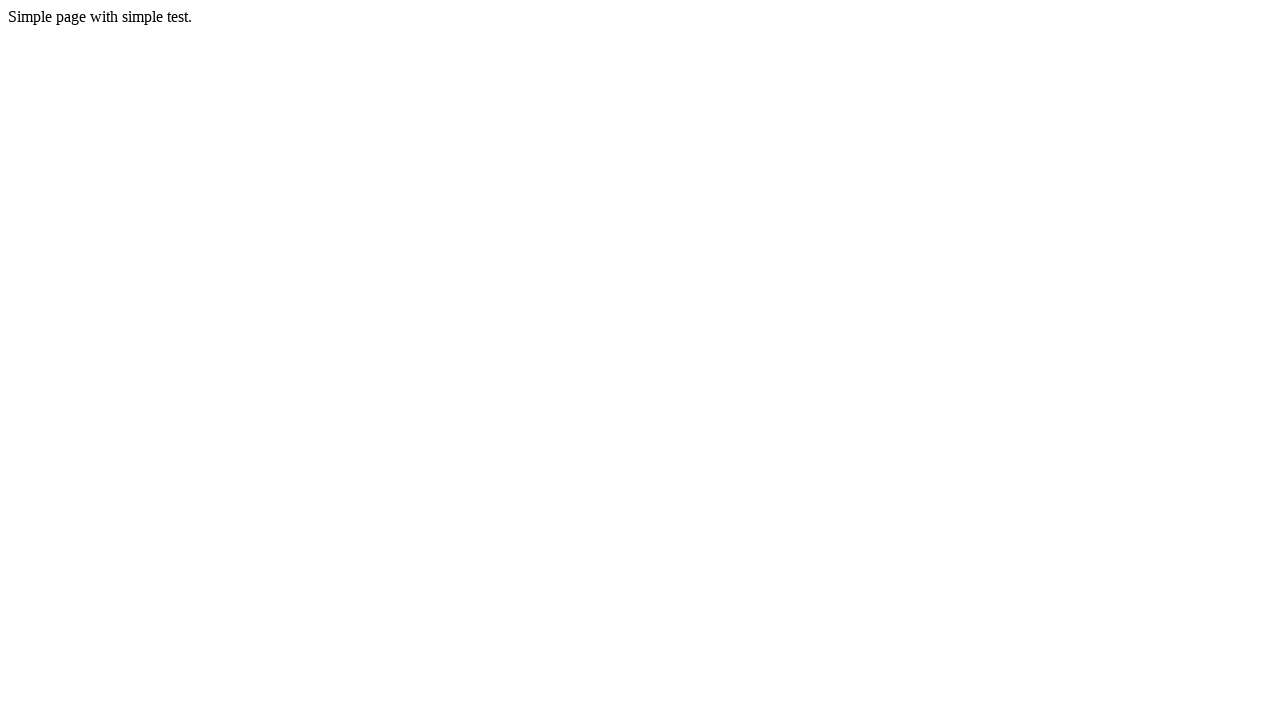

Retrieved new page title: 'Simple Page'
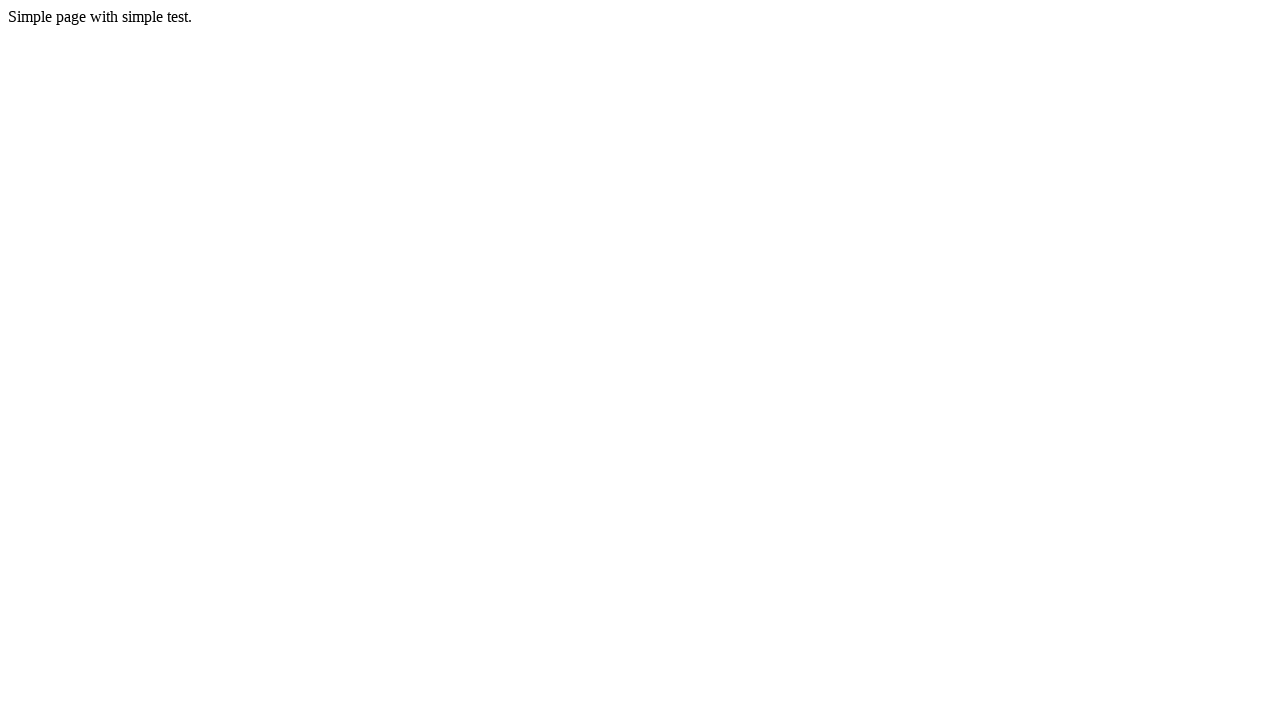

Verified new page title is 'Simple Page'
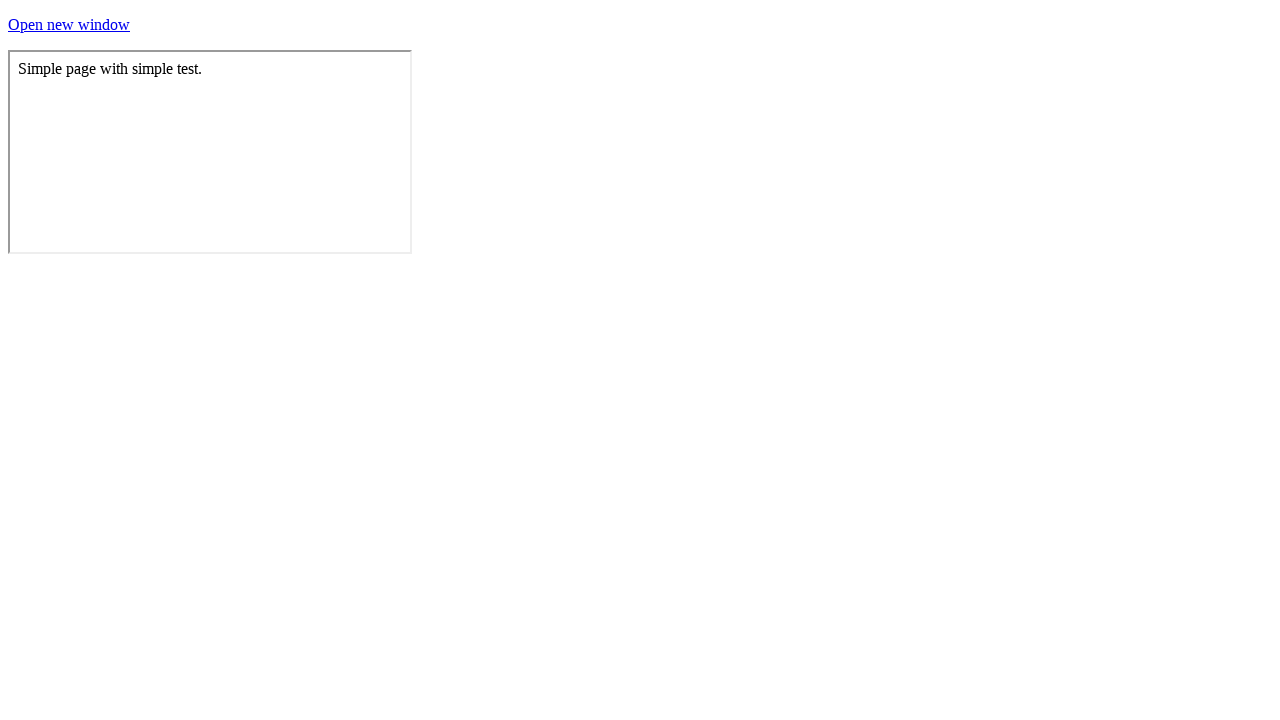

Closed the new window/tab
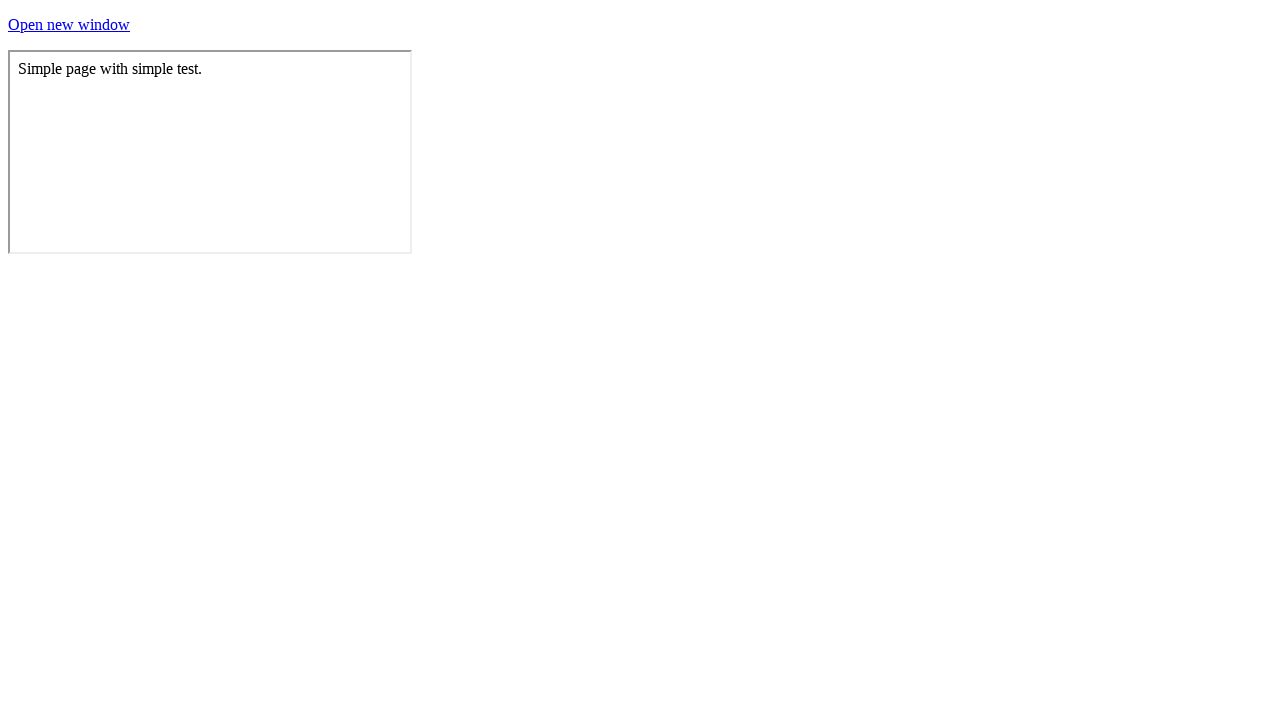

Retrieved parent window title: 'Test page for WindowSwitchingTest.testShouldFocusOnTheTopMostFrameAfterSwitchingToAWindow'
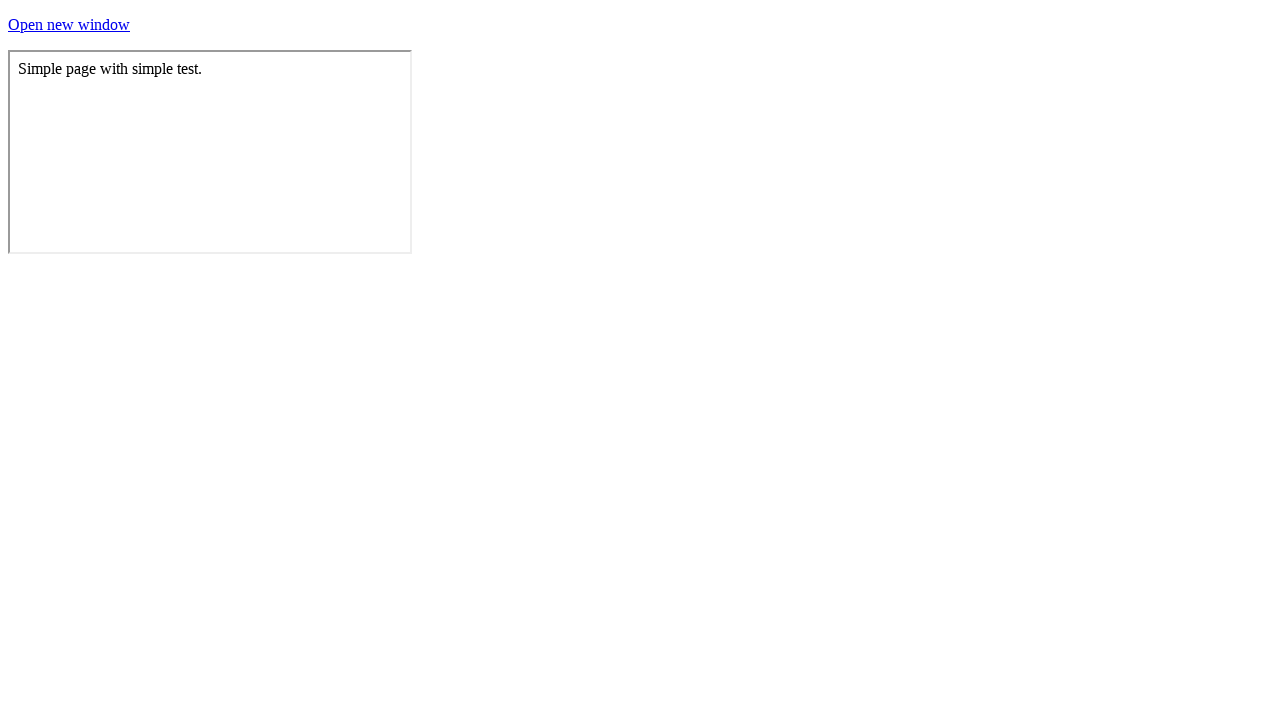

Verified parent window title matches expected value
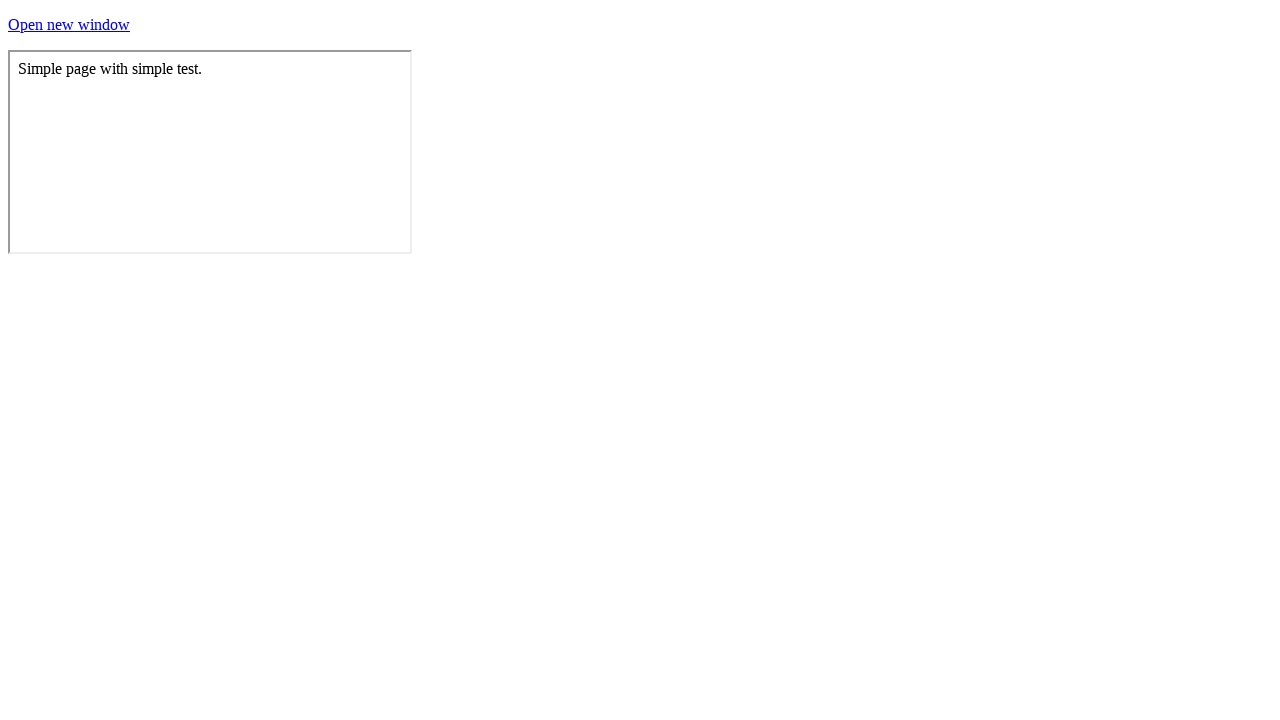

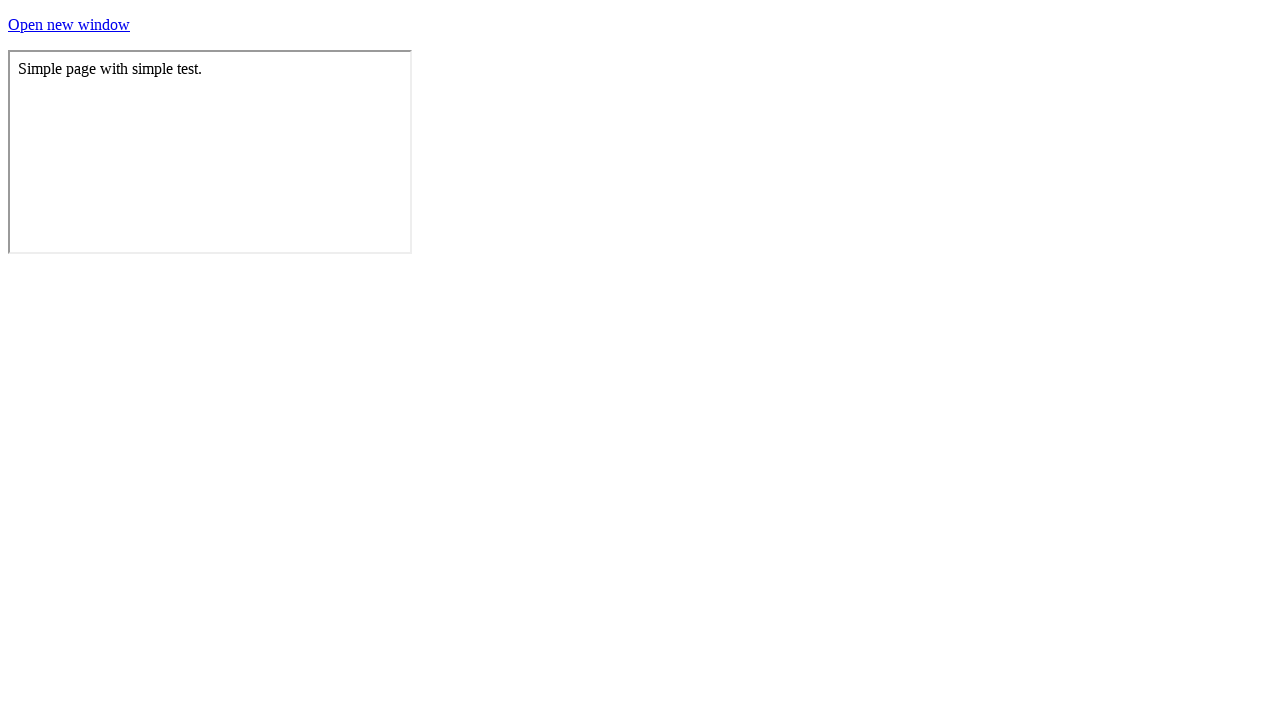